Tests that edits are cancelled when pressing Escape key

Starting URL: https://demo.playwright.dev/todomvc

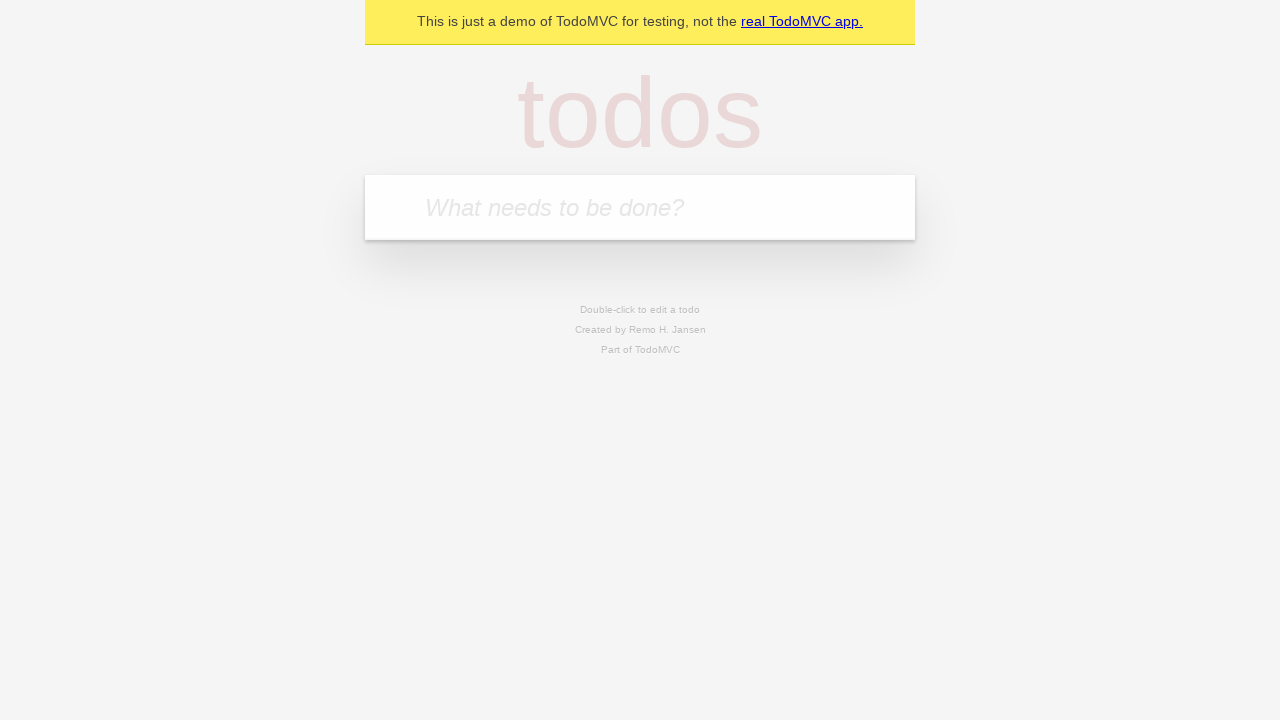

Filled input field with 'buy some cheese' on internal:attr=[placeholder="What needs to be done?"i]
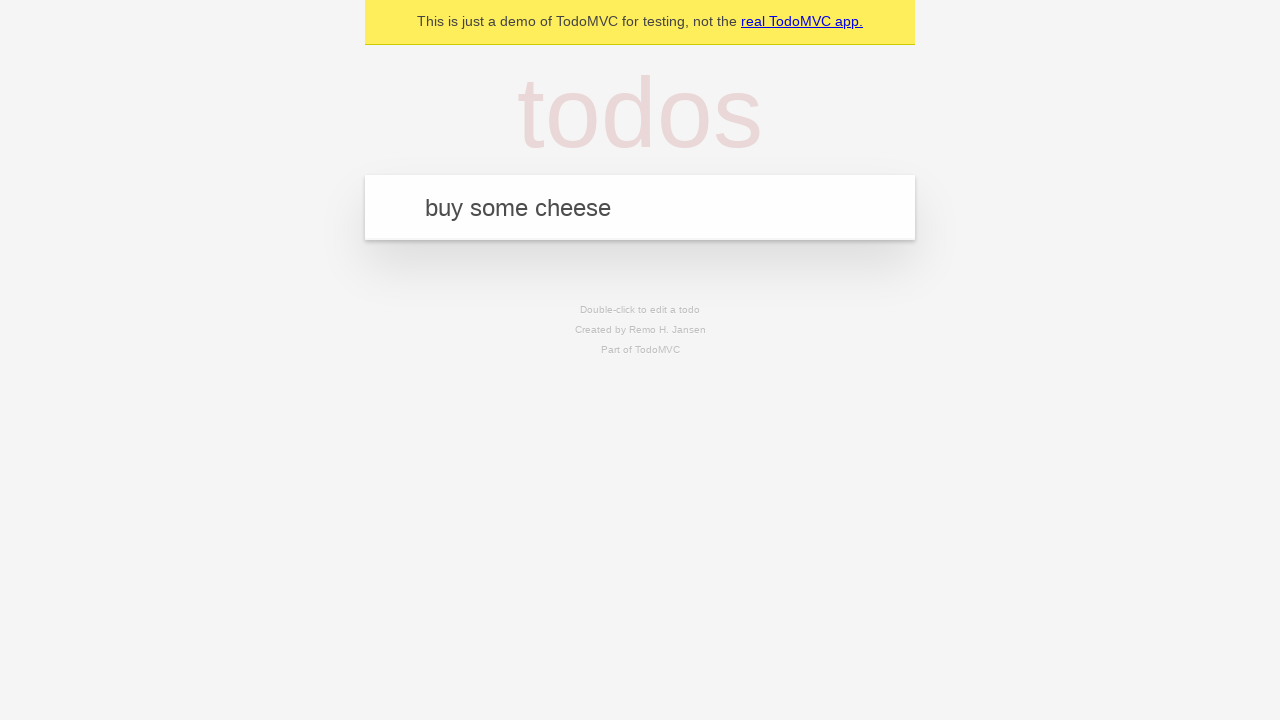

Pressed Enter to add first todo on internal:attr=[placeholder="What needs to be done?"i]
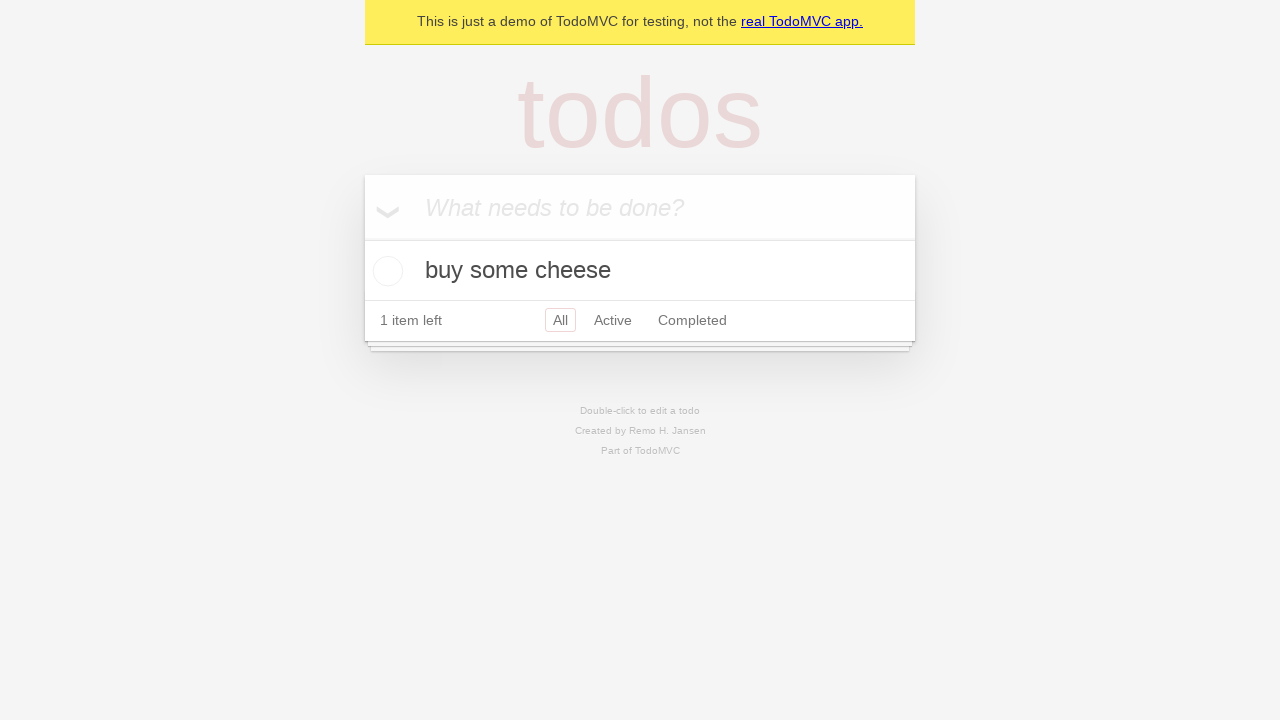

Filled input field with 'feed the cat' on internal:attr=[placeholder="What needs to be done?"i]
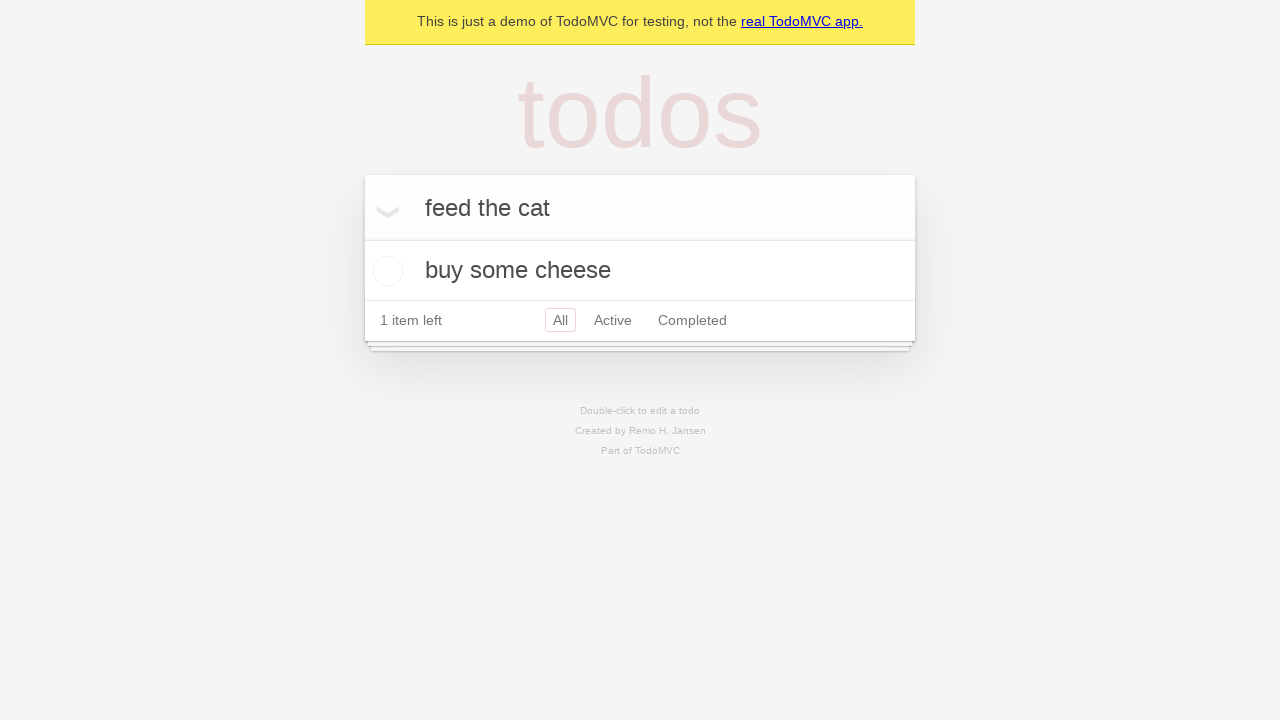

Pressed Enter to add second todo on internal:attr=[placeholder="What needs to be done?"i]
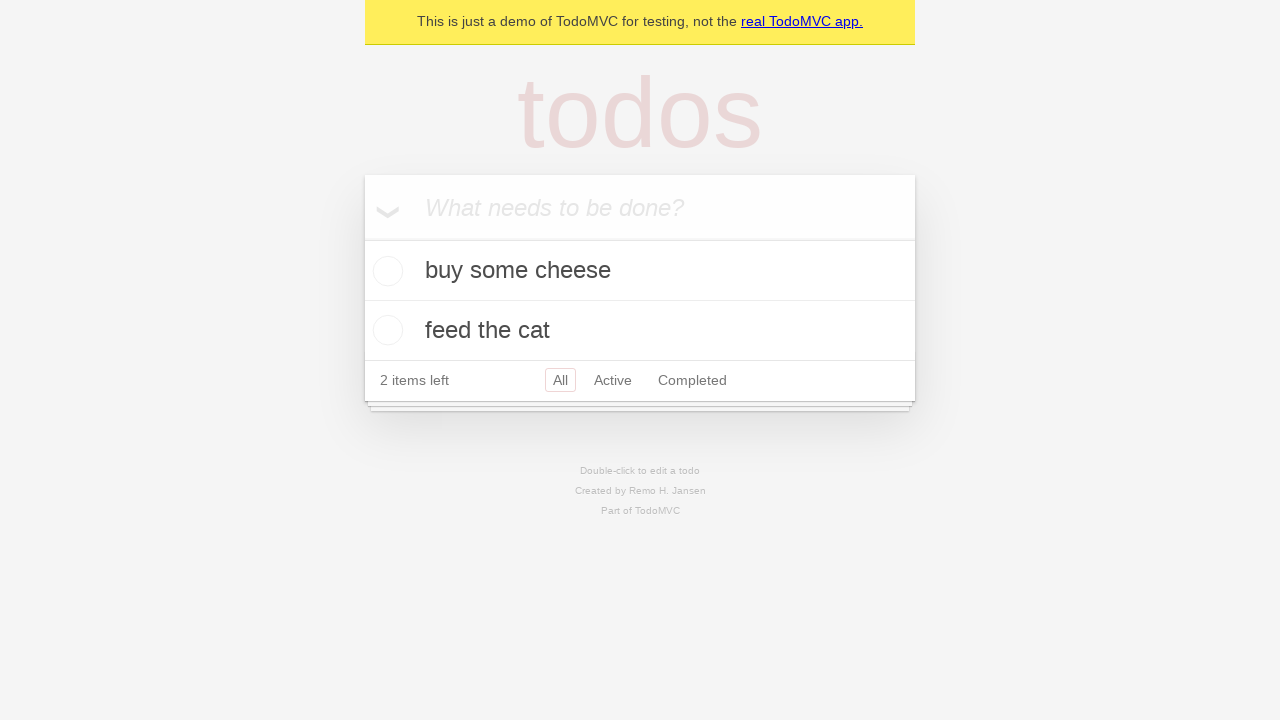

Filled input field with 'book a doctors appointment' on internal:attr=[placeholder="What needs to be done?"i]
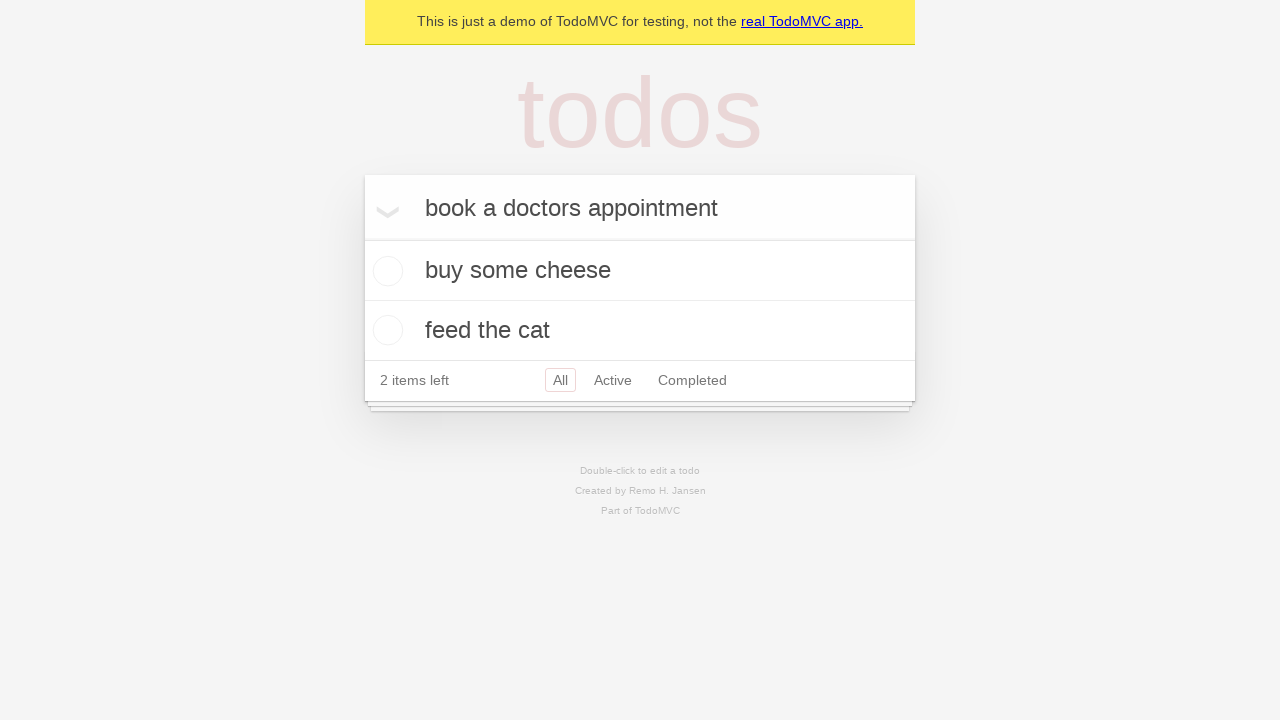

Pressed Enter to add third todo on internal:attr=[placeholder="What needs to be done?"i]
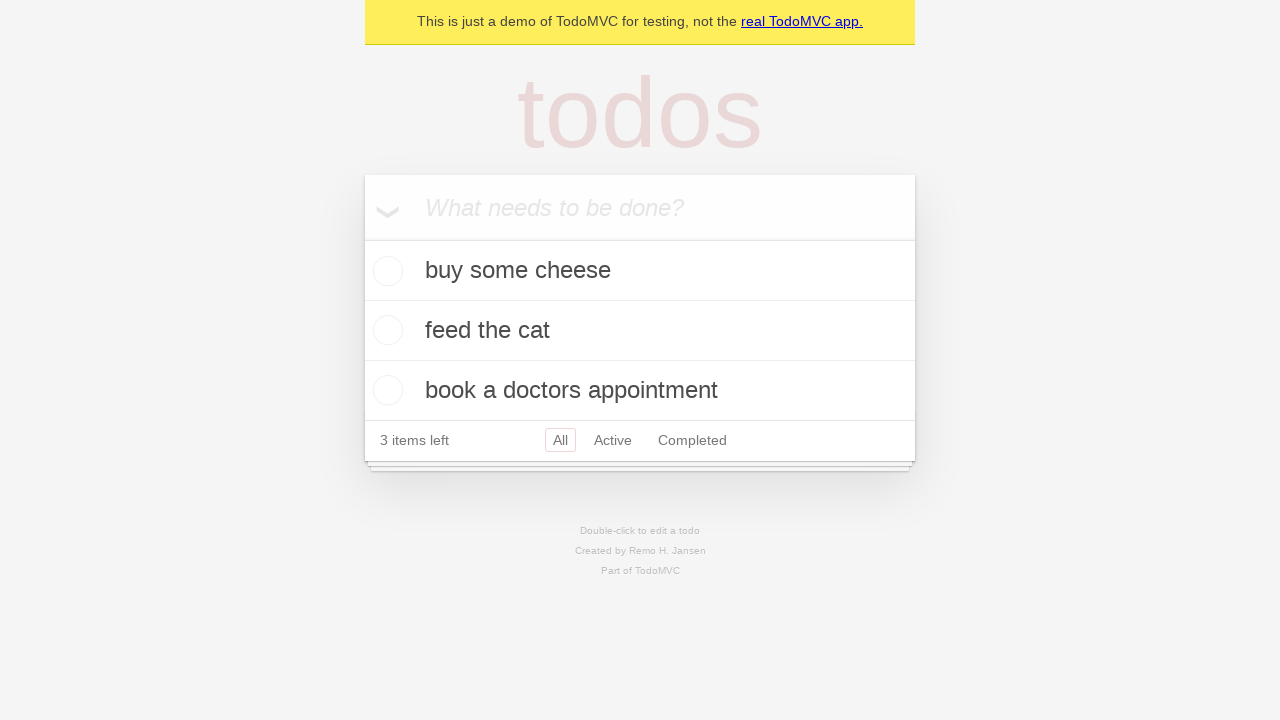

Double-clicked second todo to enter edit mode at (640, 331) on internal:testid=[data-testid="todo-item"s] >> nth=1
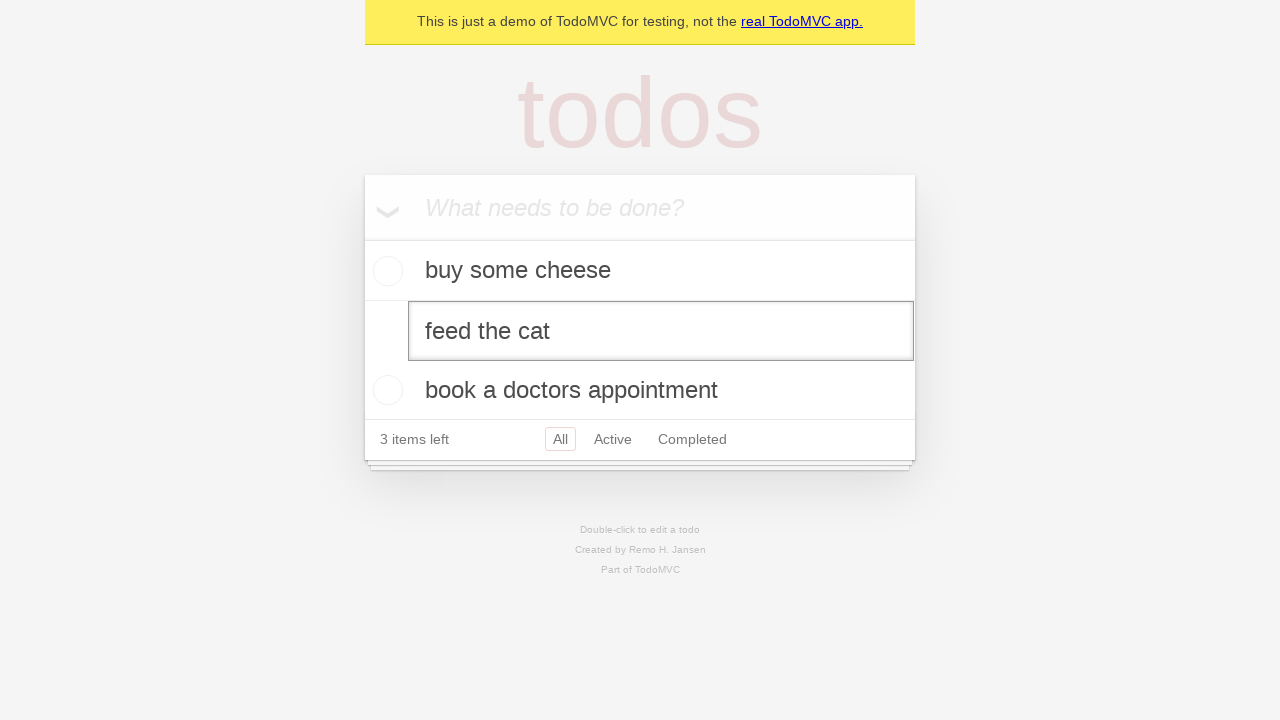

Filled edit textbox with 'buy some sausages' on internal:testid=[data-testid="todo-item"s] >> nth=1 >> internal:role=textbox[nam
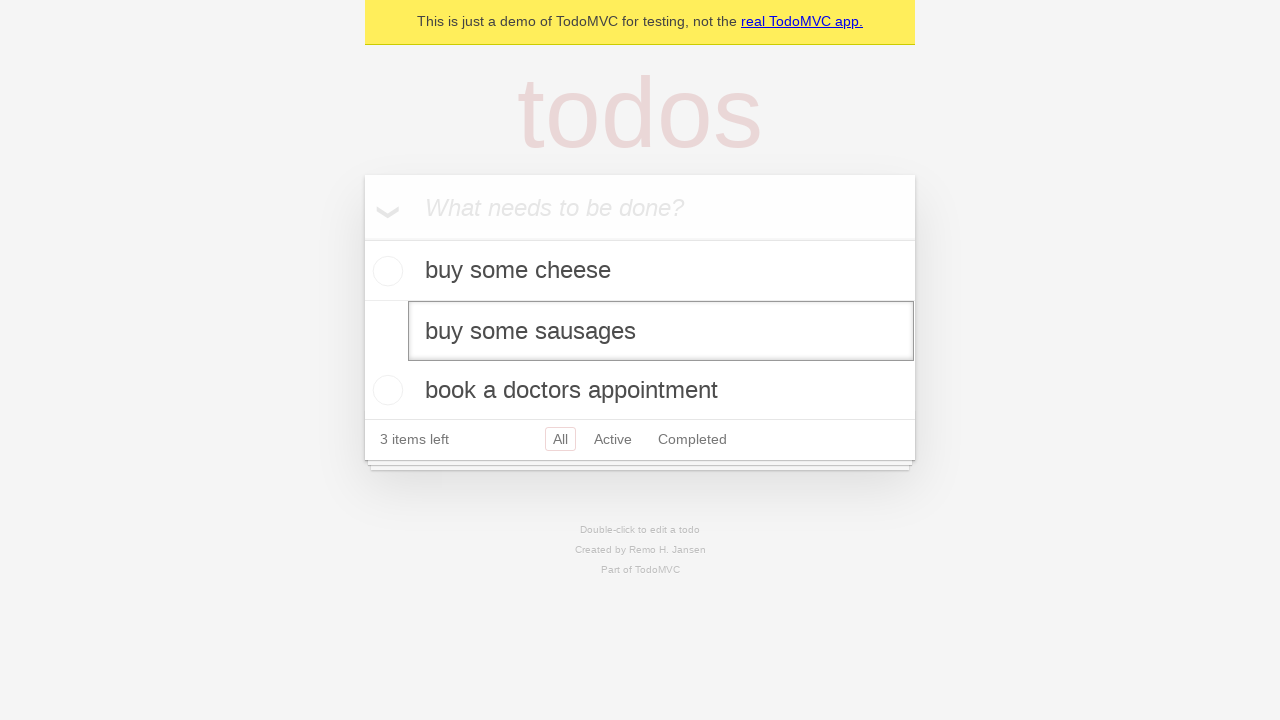

Pressed Escape key to cancel edit on internal:testid=[data-testid="todo-item"s] >> nth=1 >> internal:role=textbox[nam
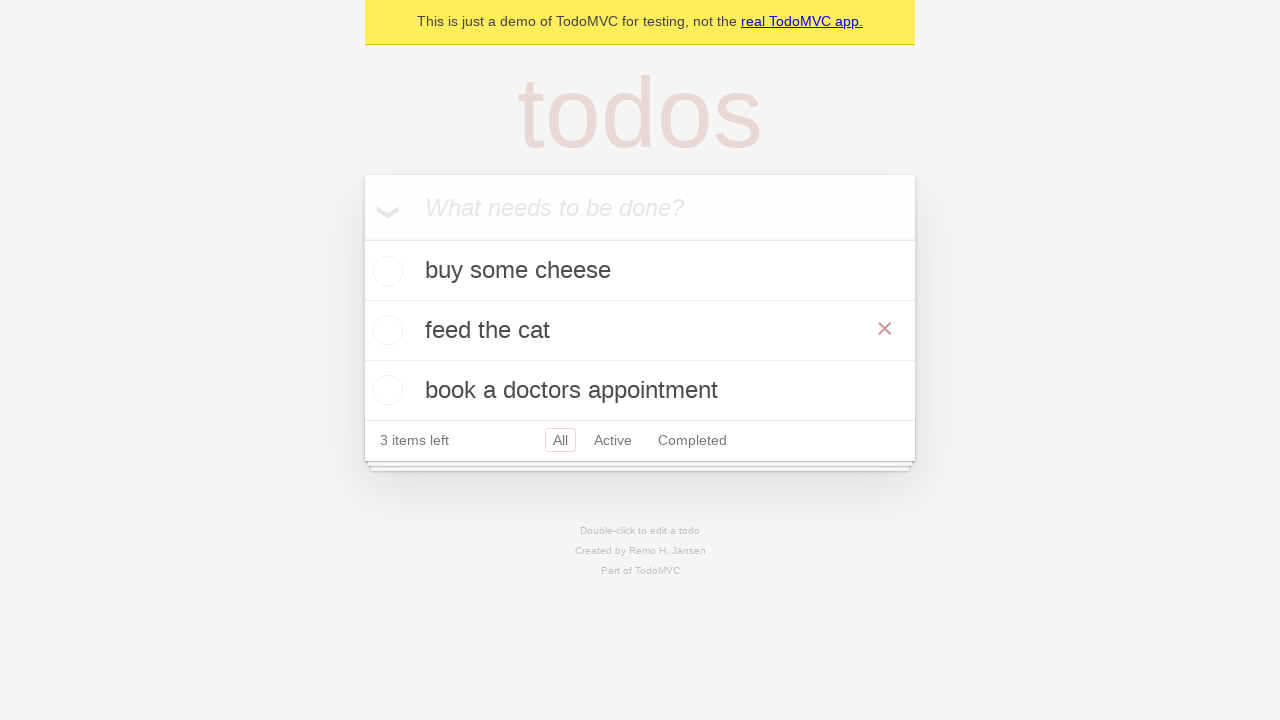

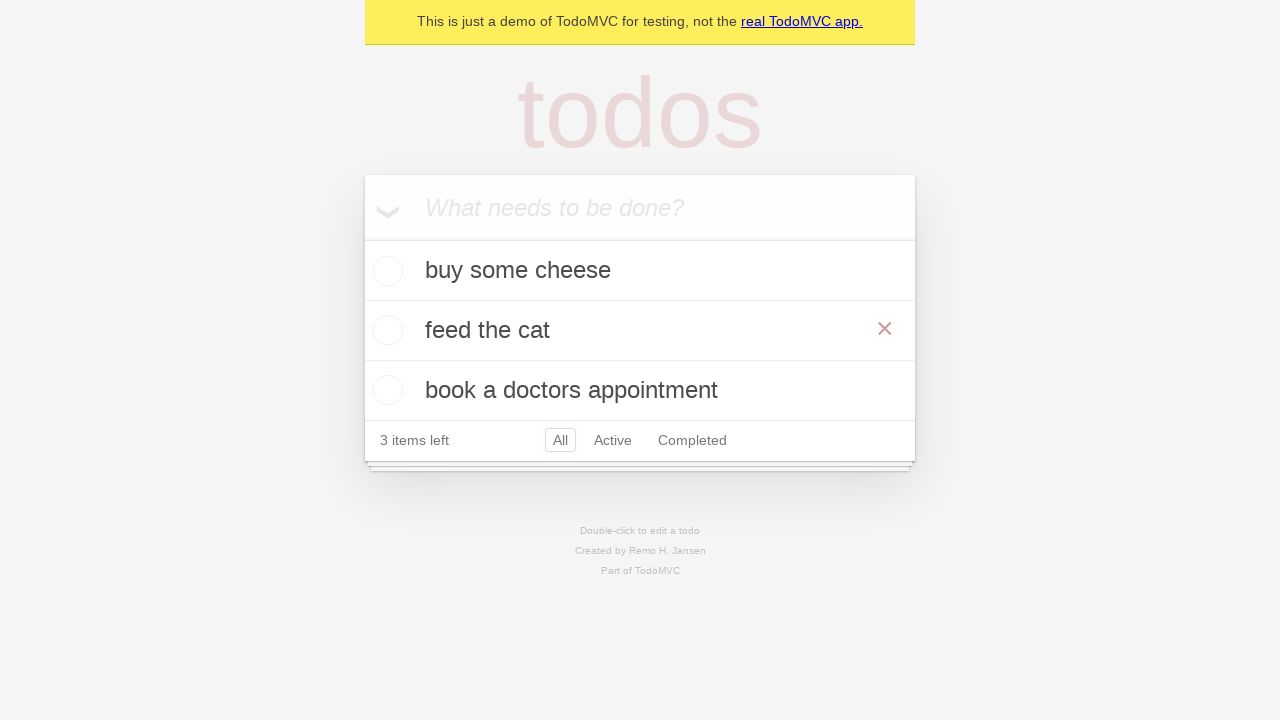